Tests non-select dropdown by clicking the dropdown toggle and selecting Facebook option

Starting URL: https://practice.cydeo.com/dropdown

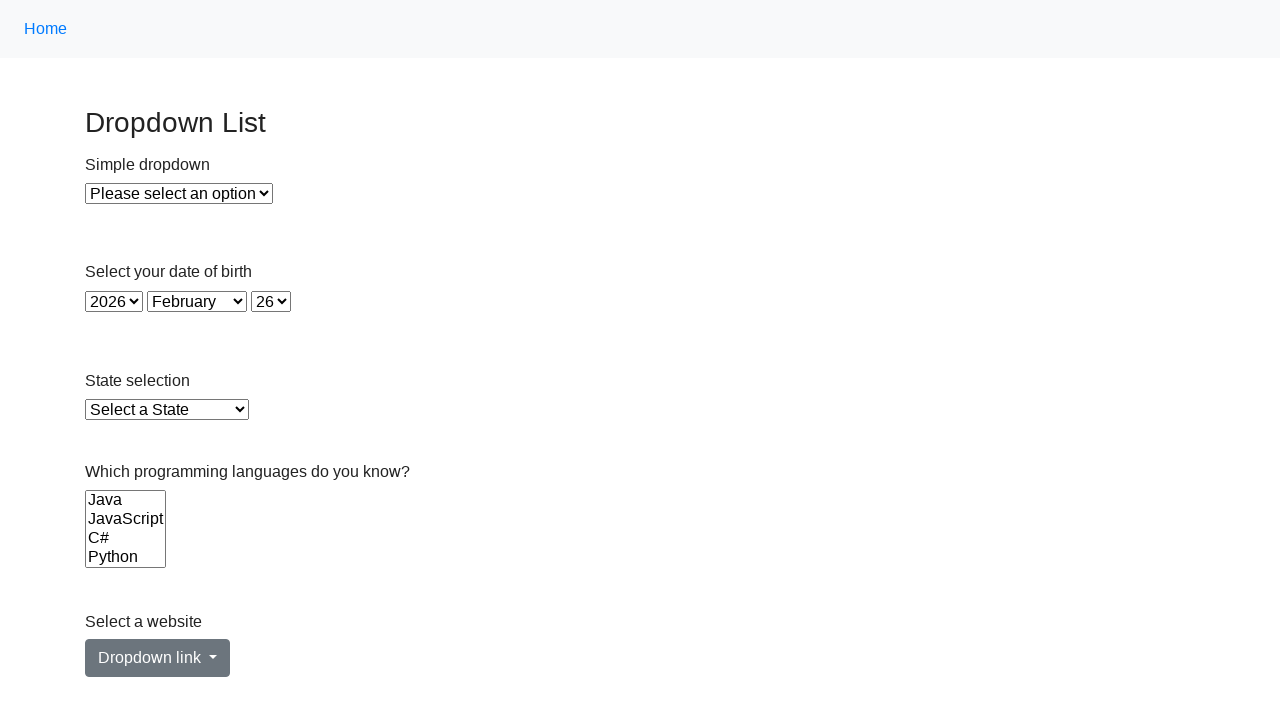

Clicked dropdown toggle button to open non-select dropdown at (158, 658) on .btn.btn-secondary.dropdown-toggle
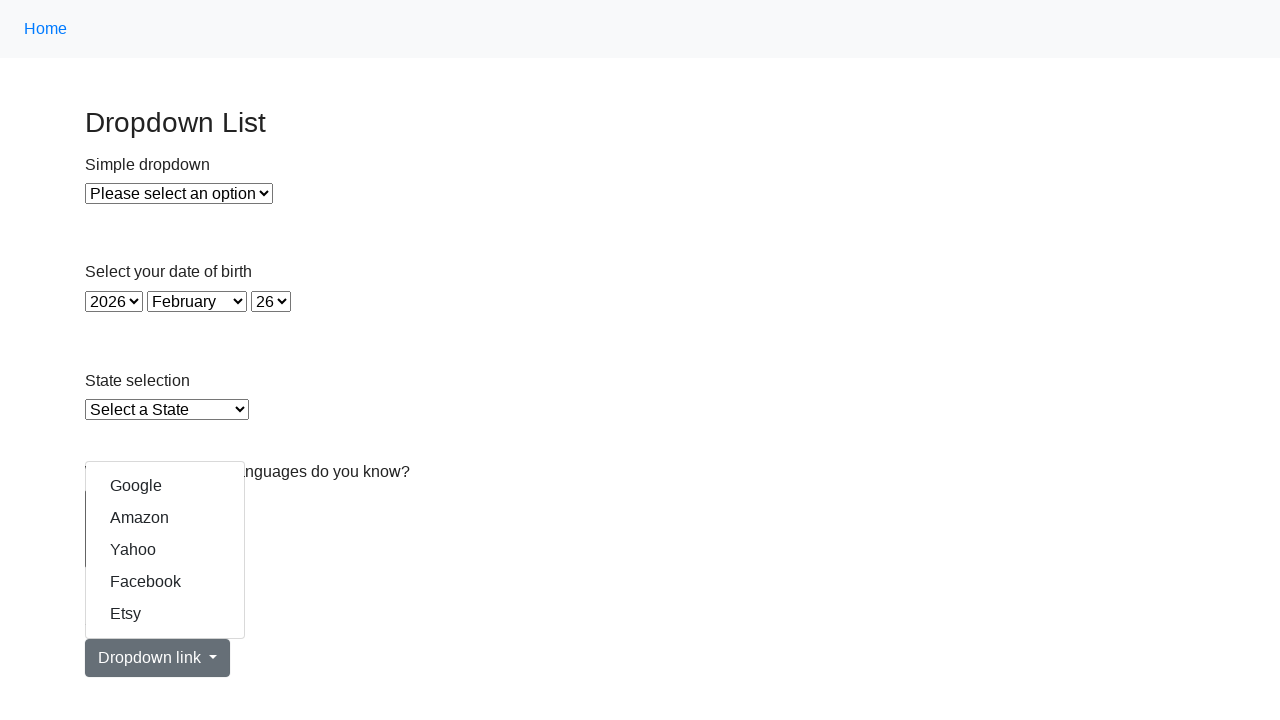

Selected Facebook option from dropdown menu at (165, 582) on text=Facebook
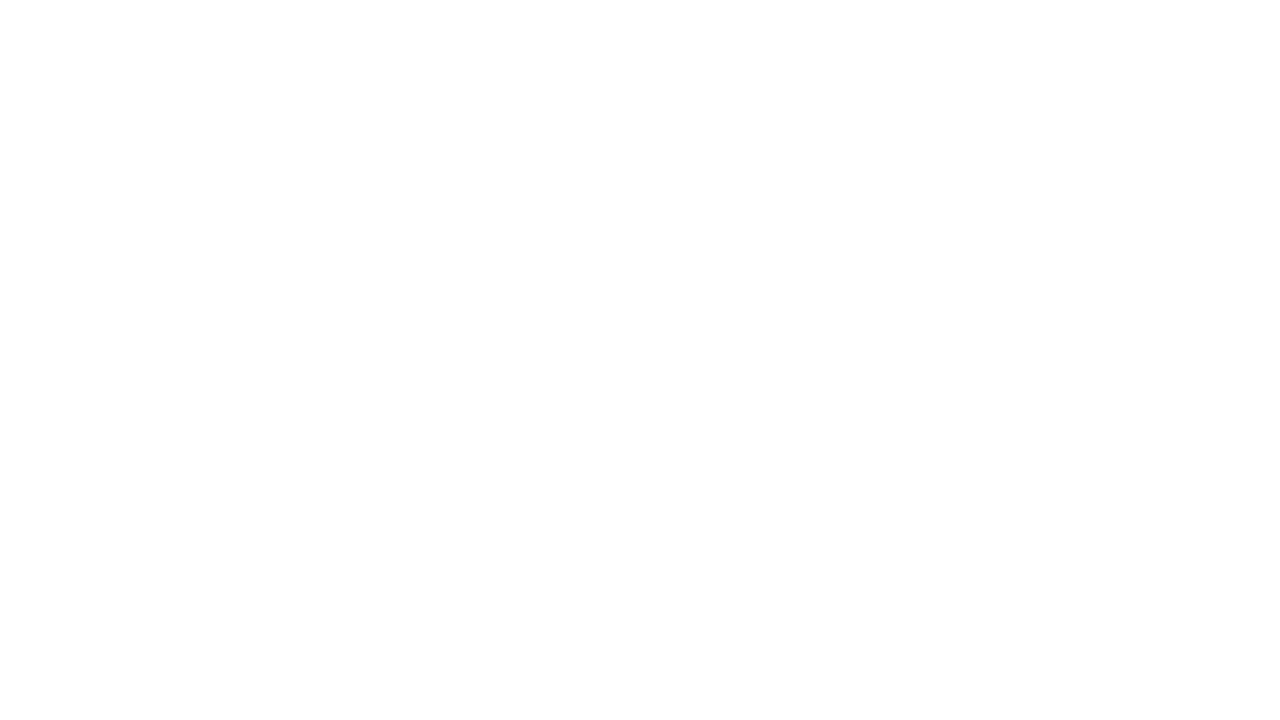

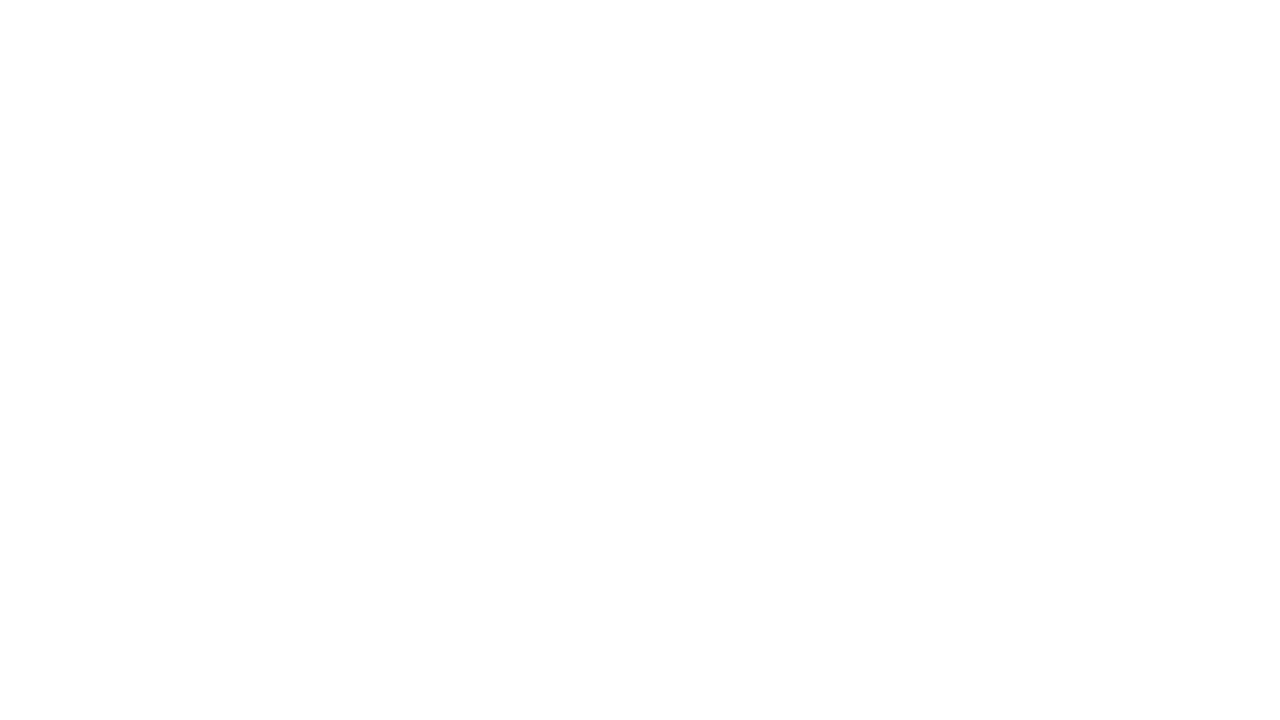